Tests cookie functionality by adding a new cookie to the browser context, verifying it was added correctly, and then clicking a button to refresh the cookies display on the page.

Starting URL: https://bonigarcia.dev/selenium-webdriver-java/cookies.html

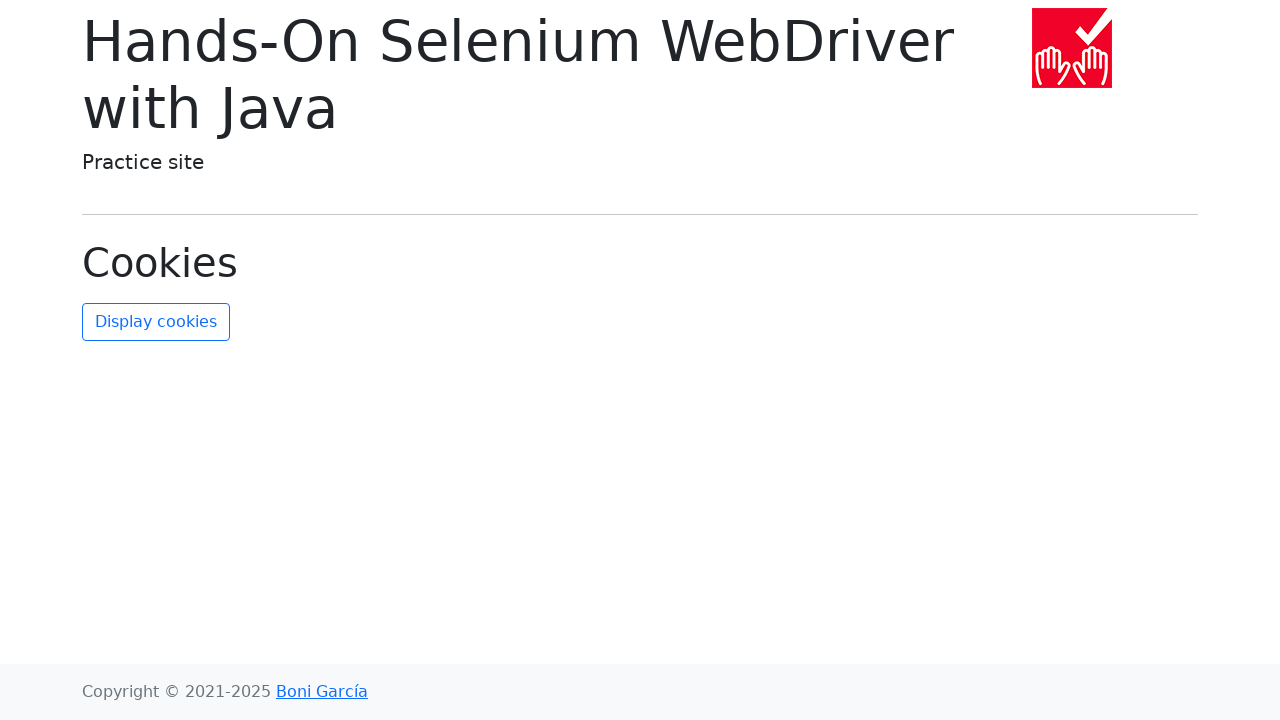

Added new cookie 'new-cookie-key' with value 'new-cookie-value' to browser context
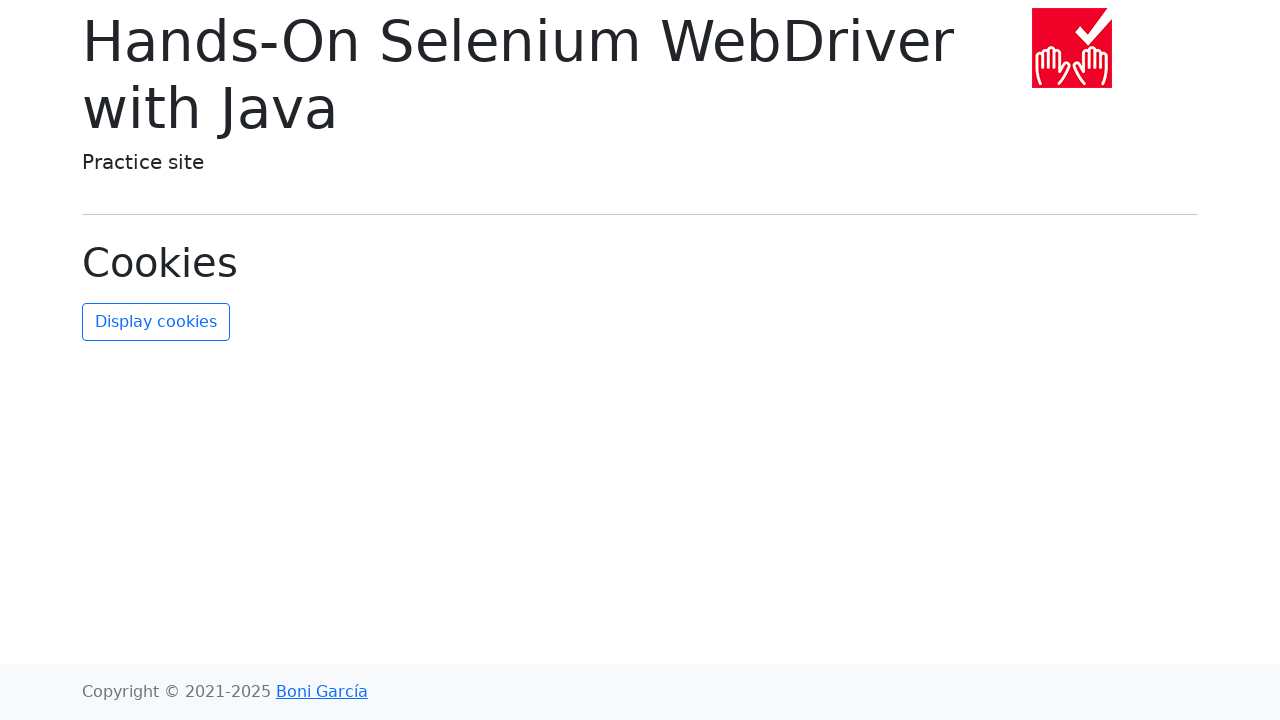

Retrieved all cookies from browser context
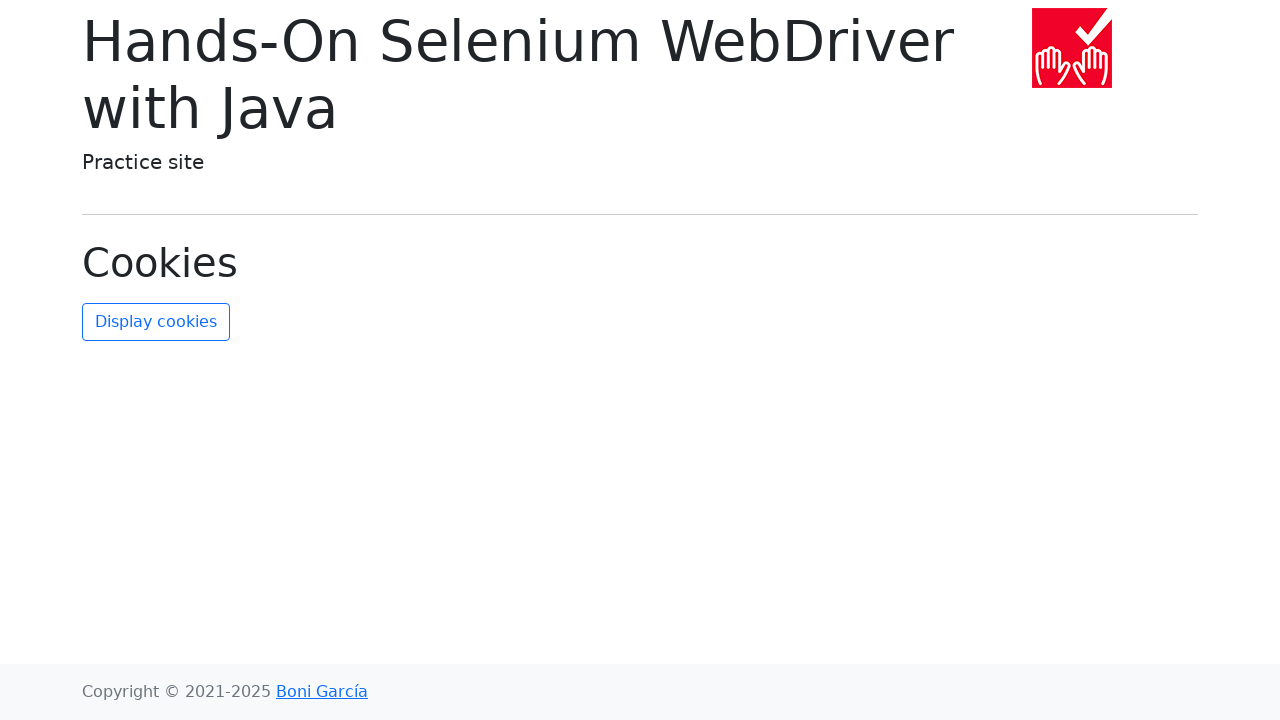

Found new cookie in retrieved cookies list
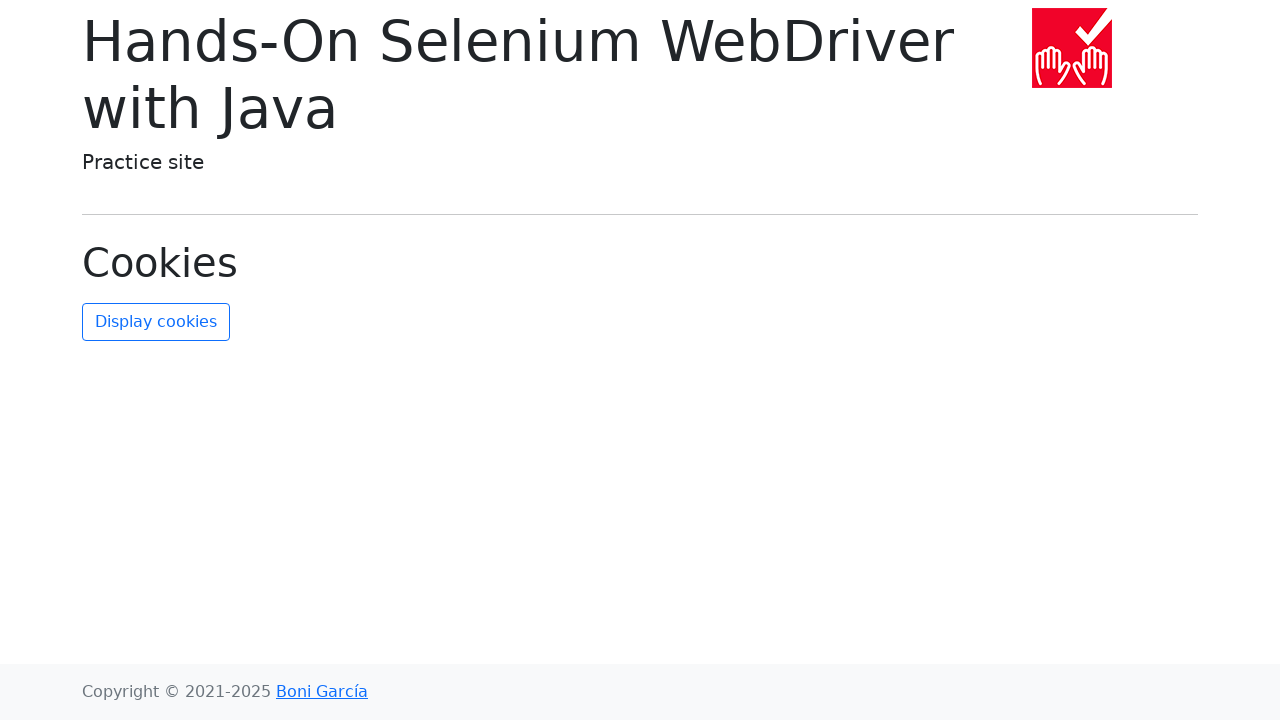

Verified new cookie exists
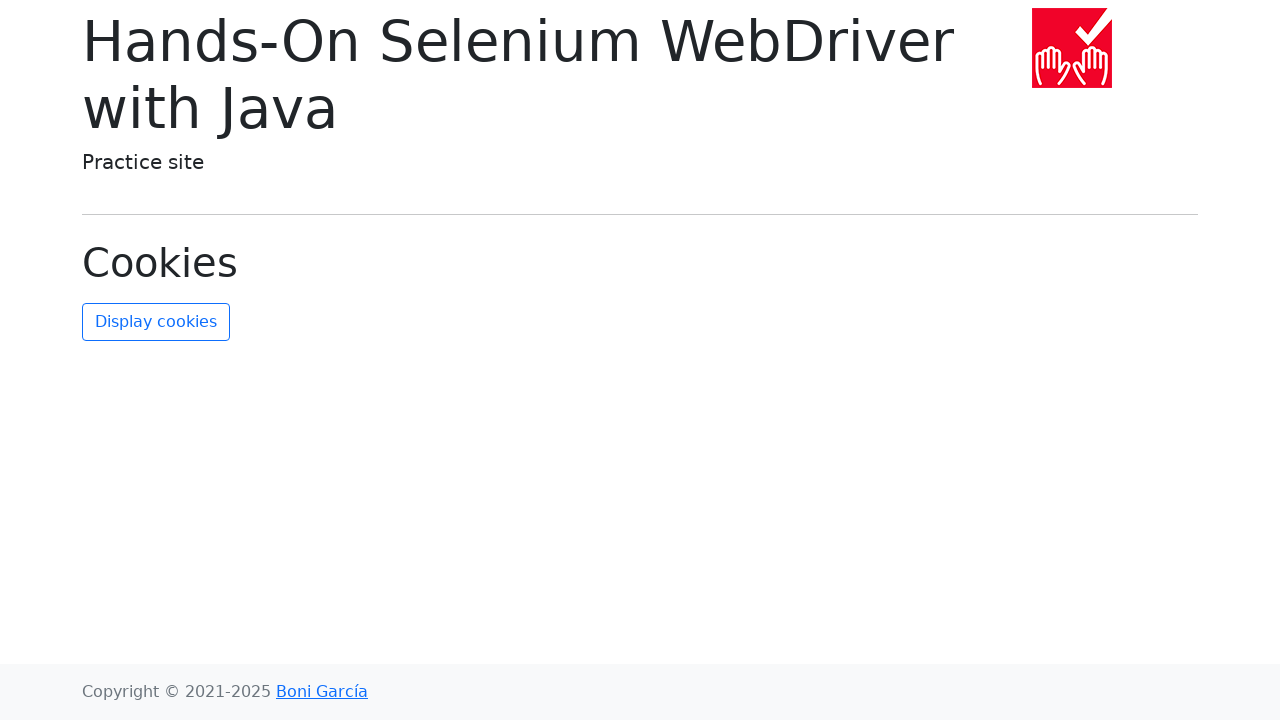

Verified cookie value is 'new-cookie-value'
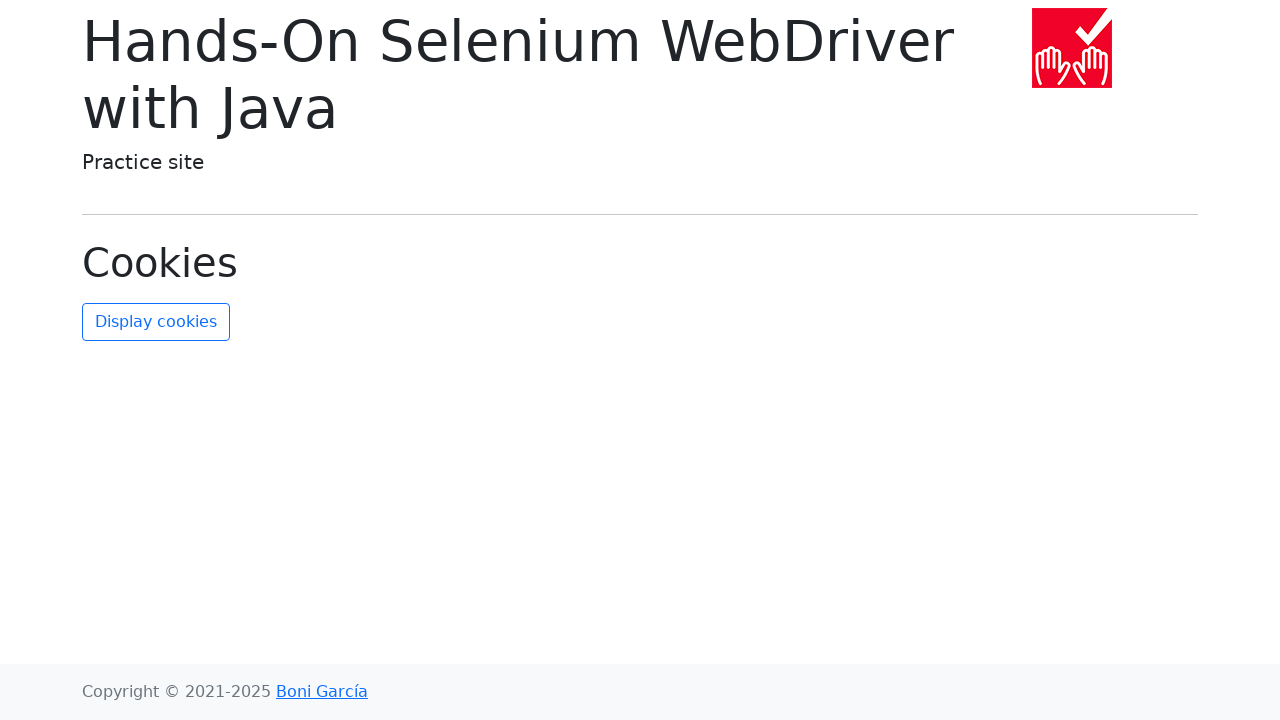

Clicked refresh cookies button to update display at (156, 322) on #refresh-cookies
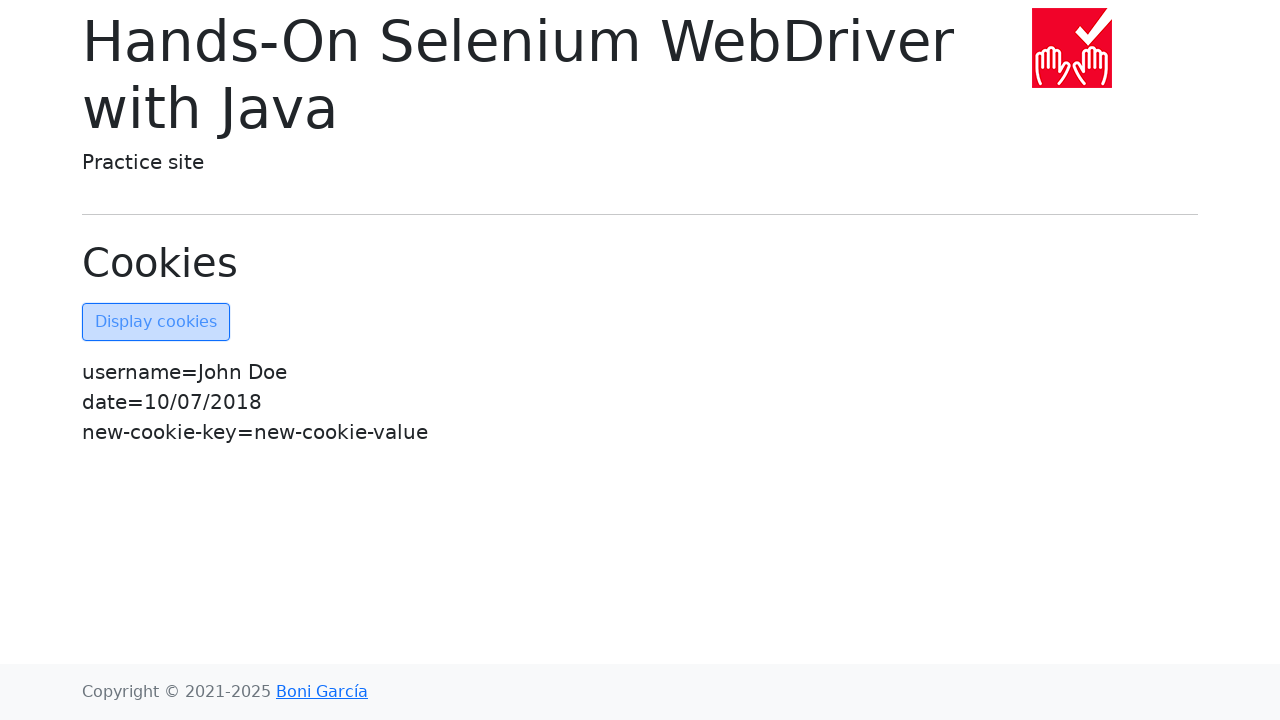

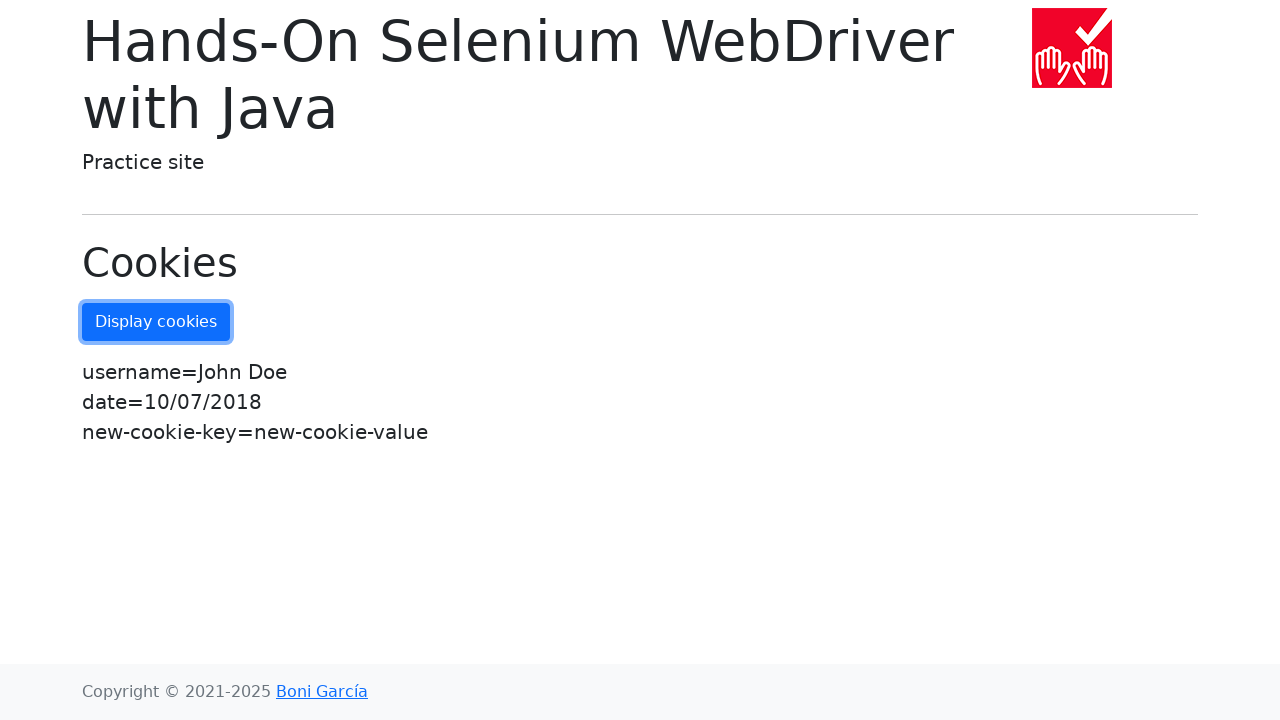